Tests jQuery UI menu navigation by hovering over menu items and clicking on the PDF download option

Starting URL: https://the-internet.herokuapp.com/jqueryui/menu#

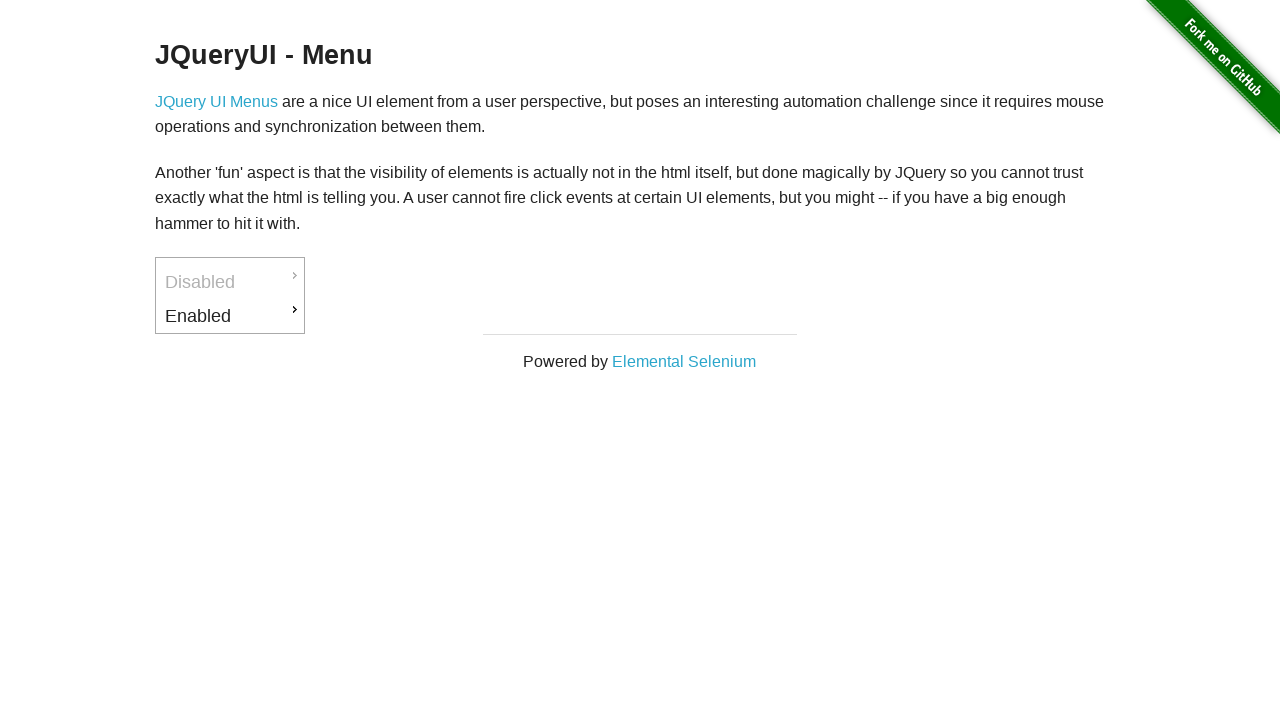

Hovered over 'Enabled' menu item at (230, 316) on #ui-id-3 > a
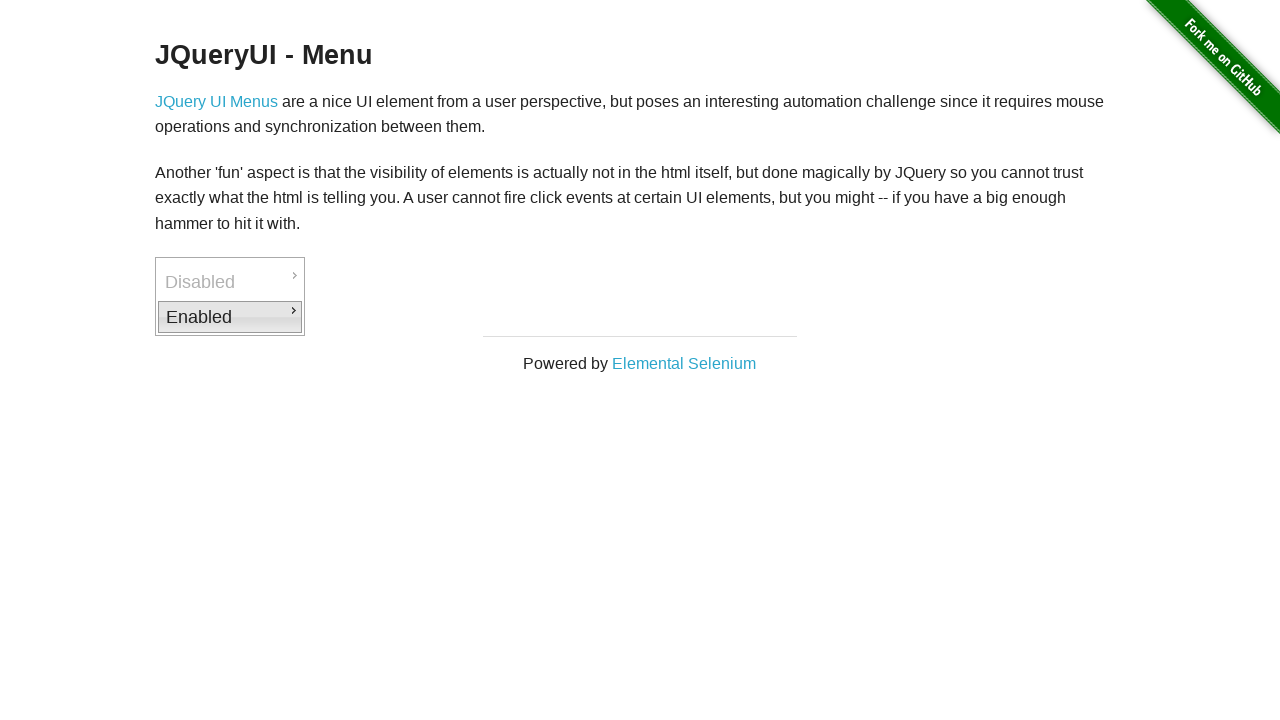

Downloads submenu became visible
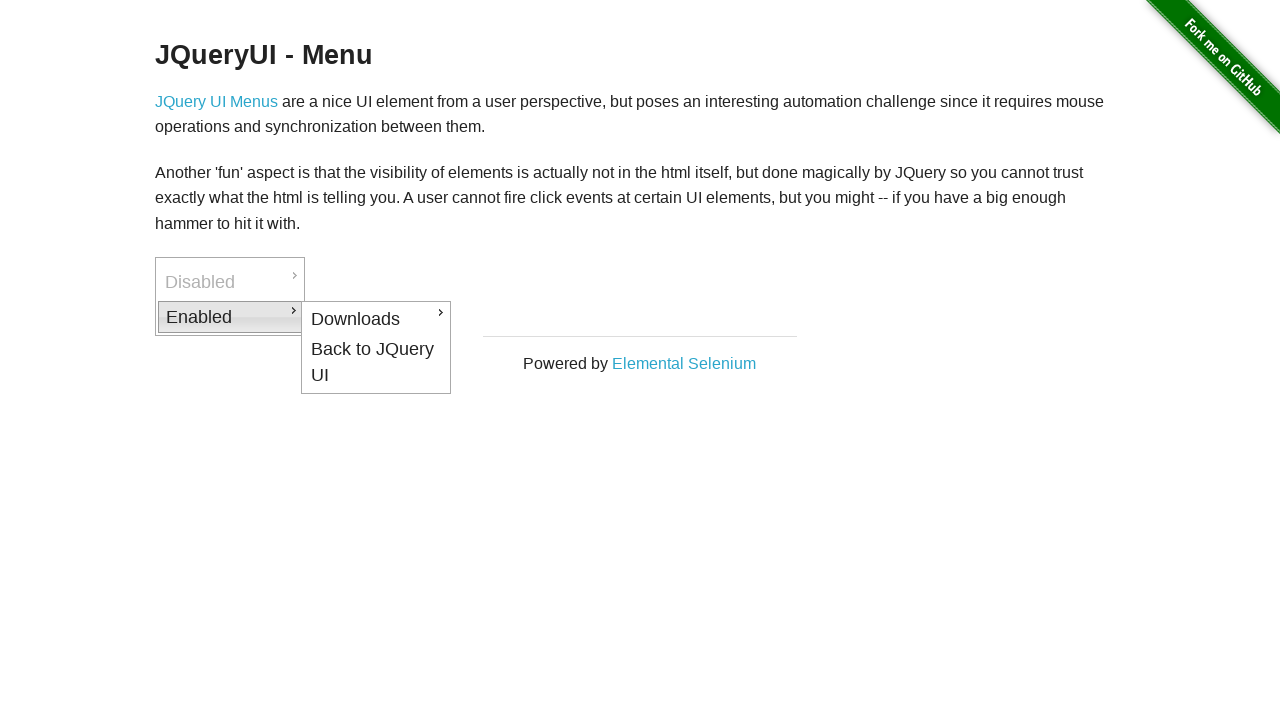

Hovered over 'Downloads' menu item at (376, 319) on #ui-id-4 > a
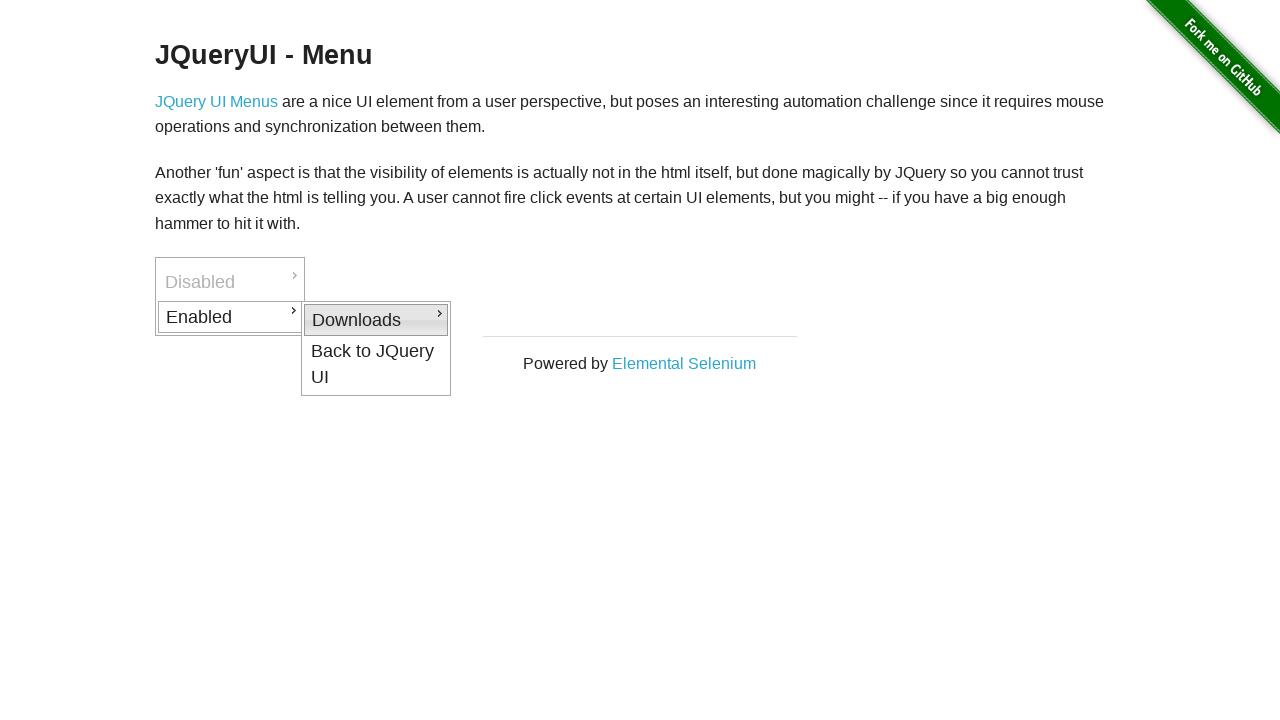

PDF download option became visible
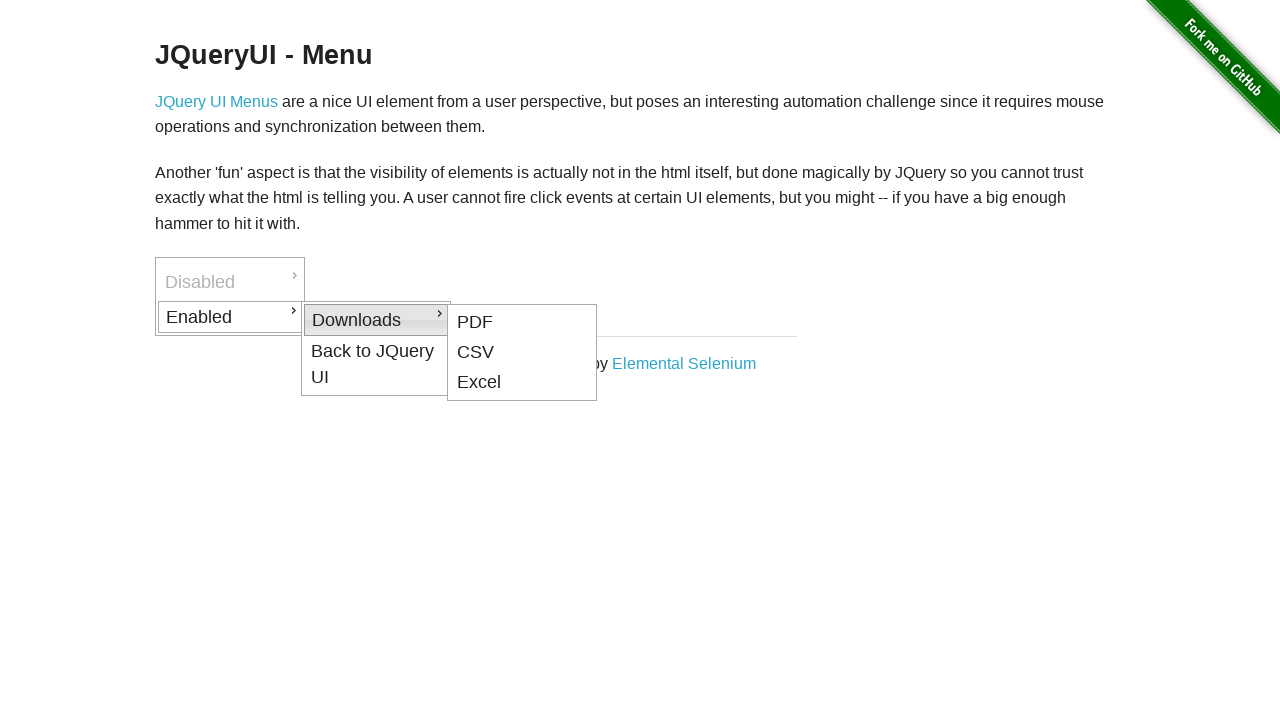

Clicked on PDF download option at (522, 322) on #ui-id-5 > a
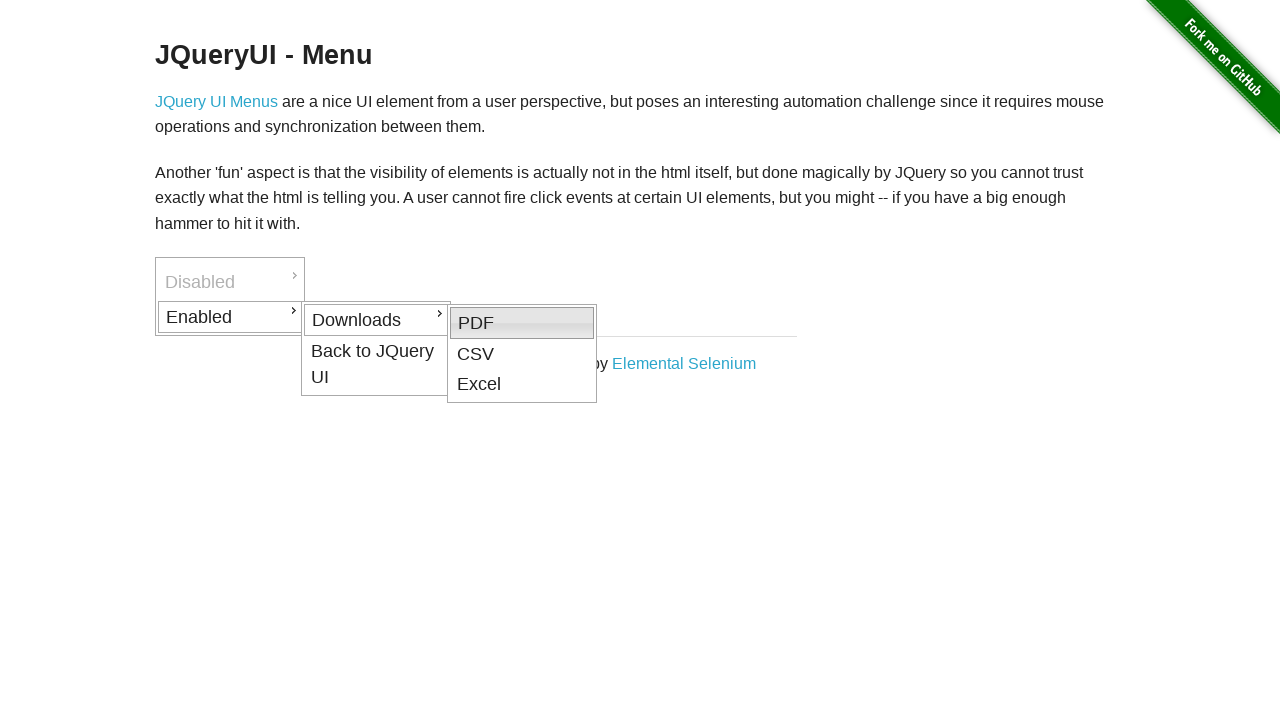

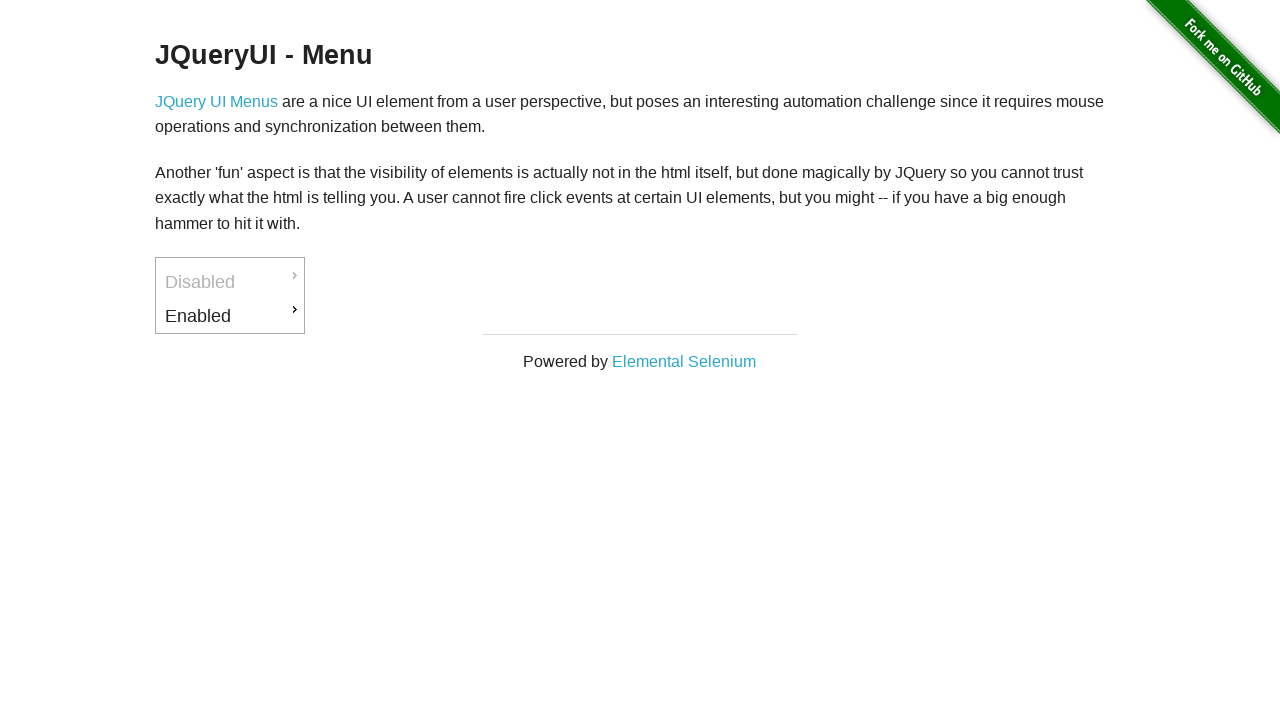